Tests right-click (context click) functionality on a button element at DemoQA's buttons page, which should trigger a context menu or related action.

Starting URL: https://demoqa.com/buttons

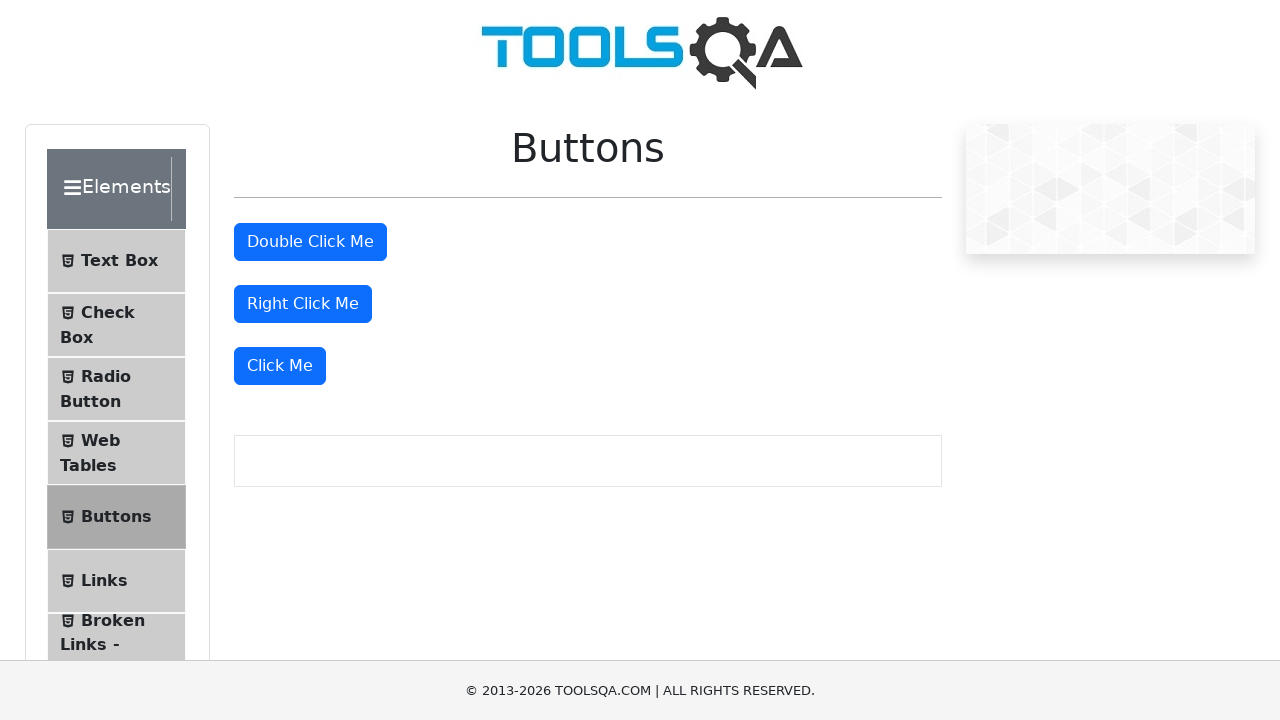

Located right-click button element
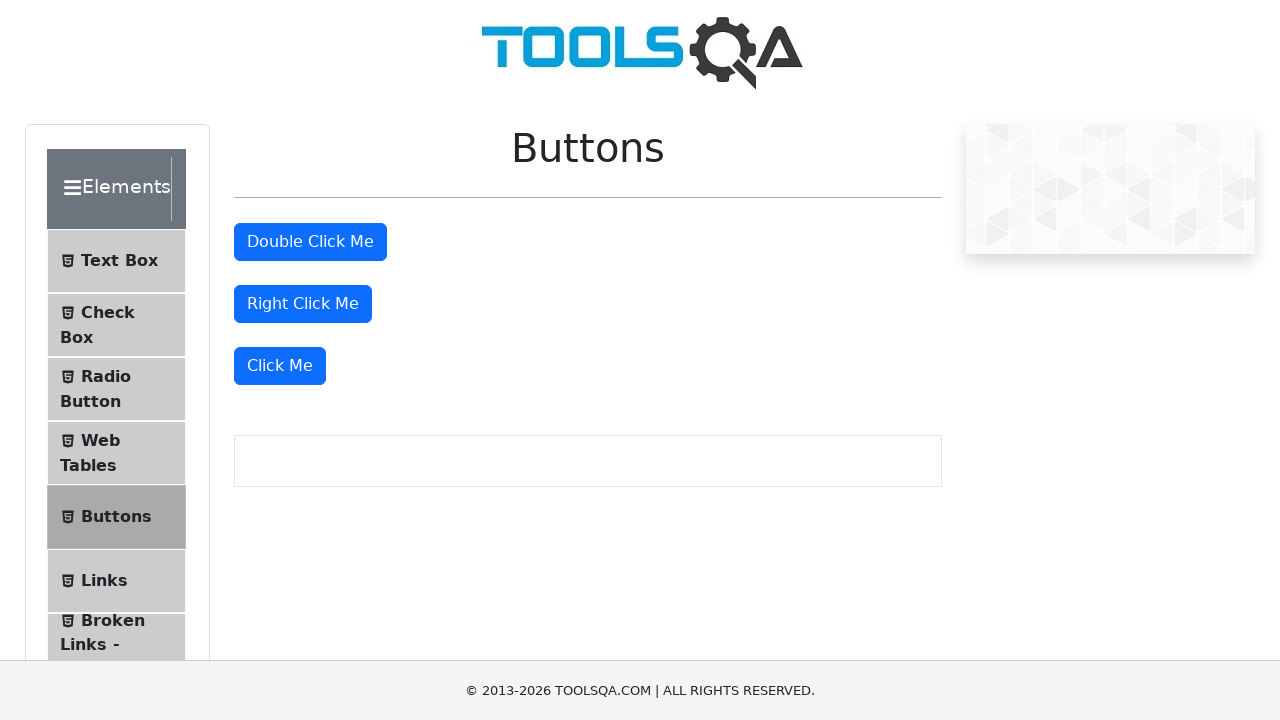

Right-click button is now visible
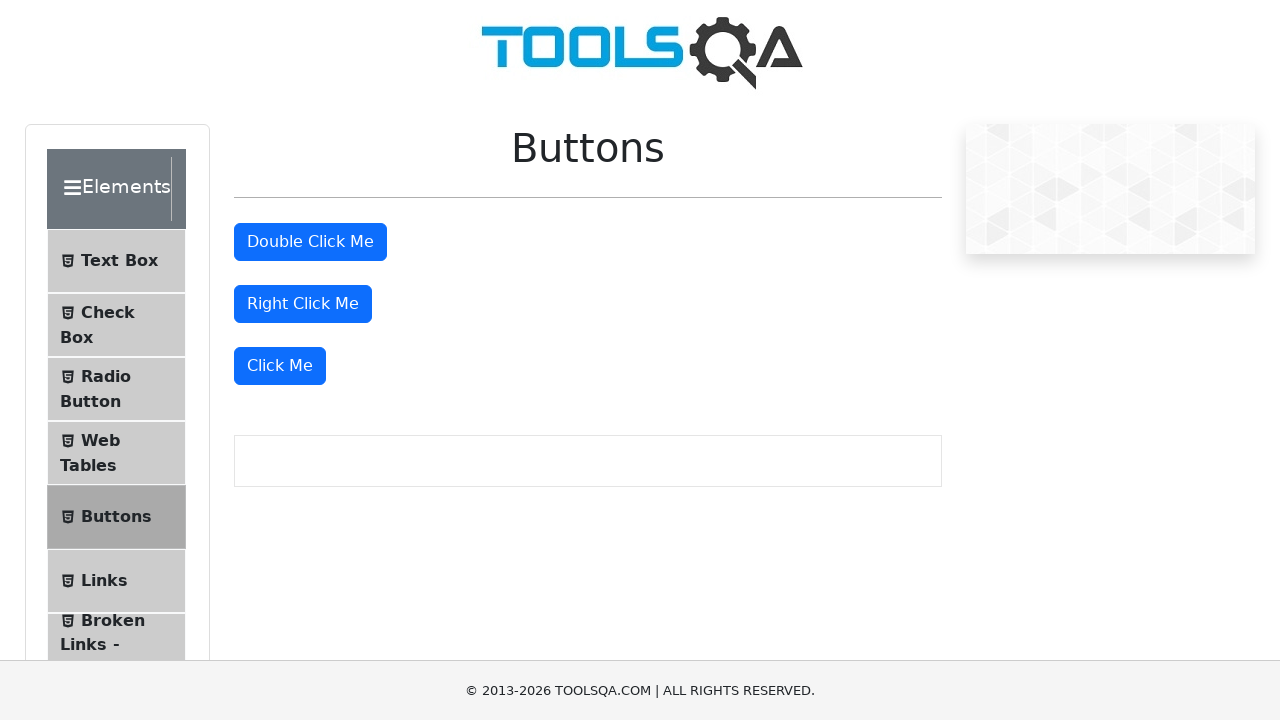

Performed right-click on the button element at (303, 304) on xpath=//button[@id='rightClickBtn']
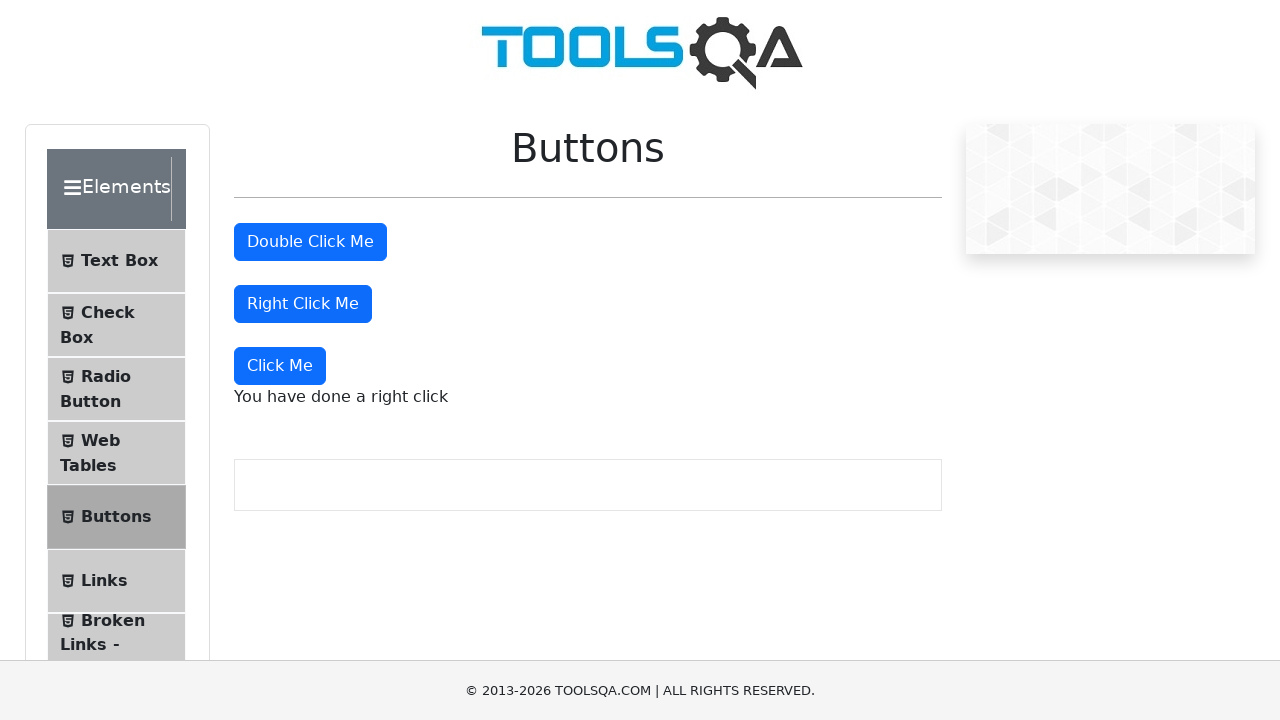

Right-click context menu or message appeared
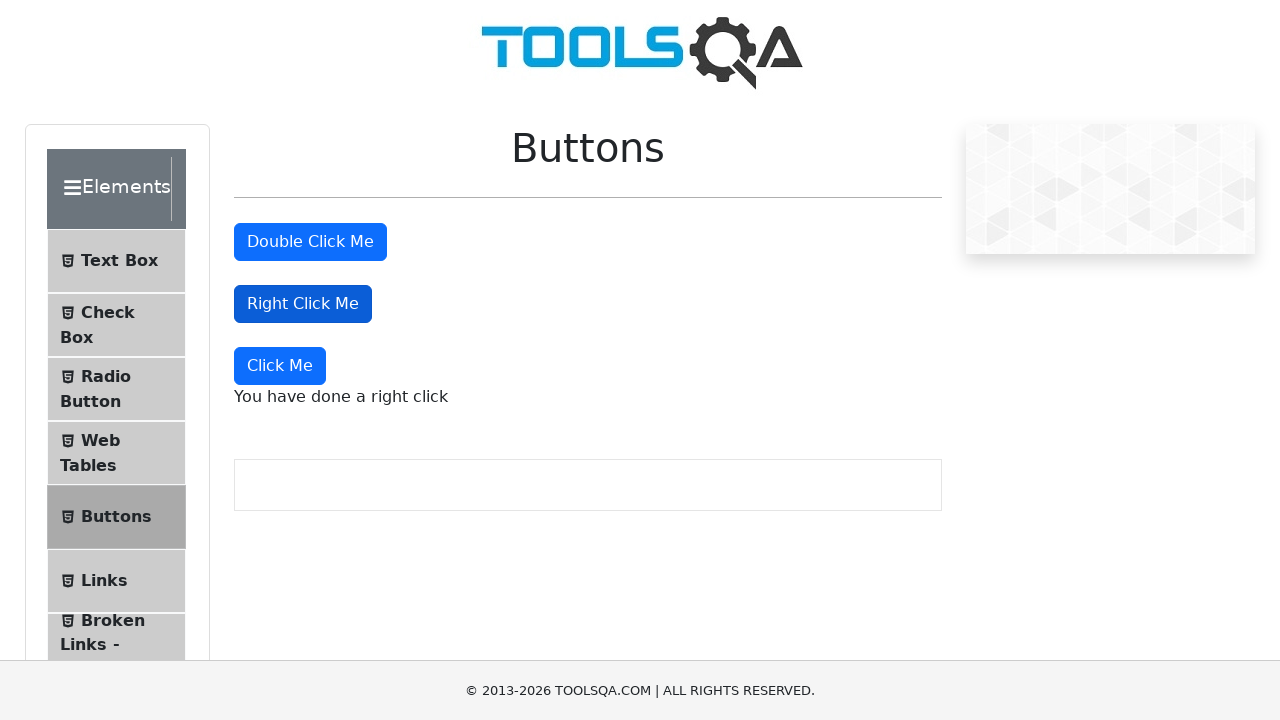

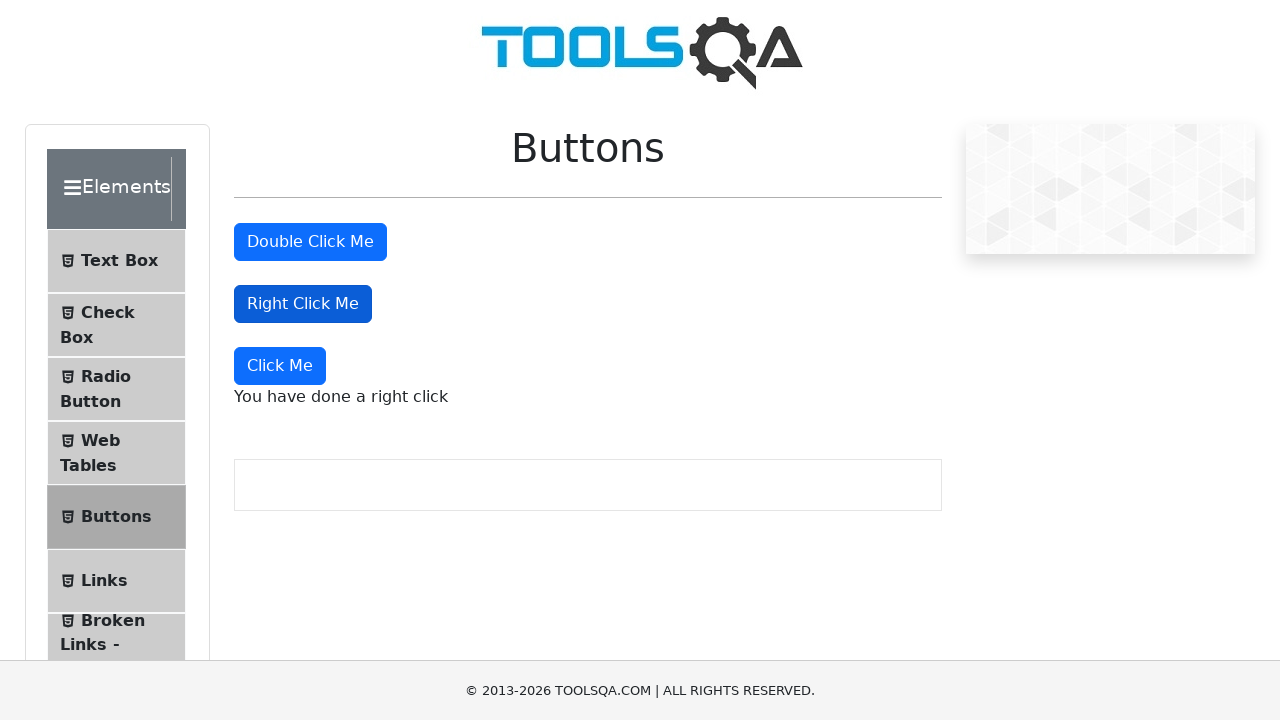